Tests various alert interactions including accepting, dismissing, and entering text into prompt alerts on a demo page

Starting URL: https://demoqa.com/alerts

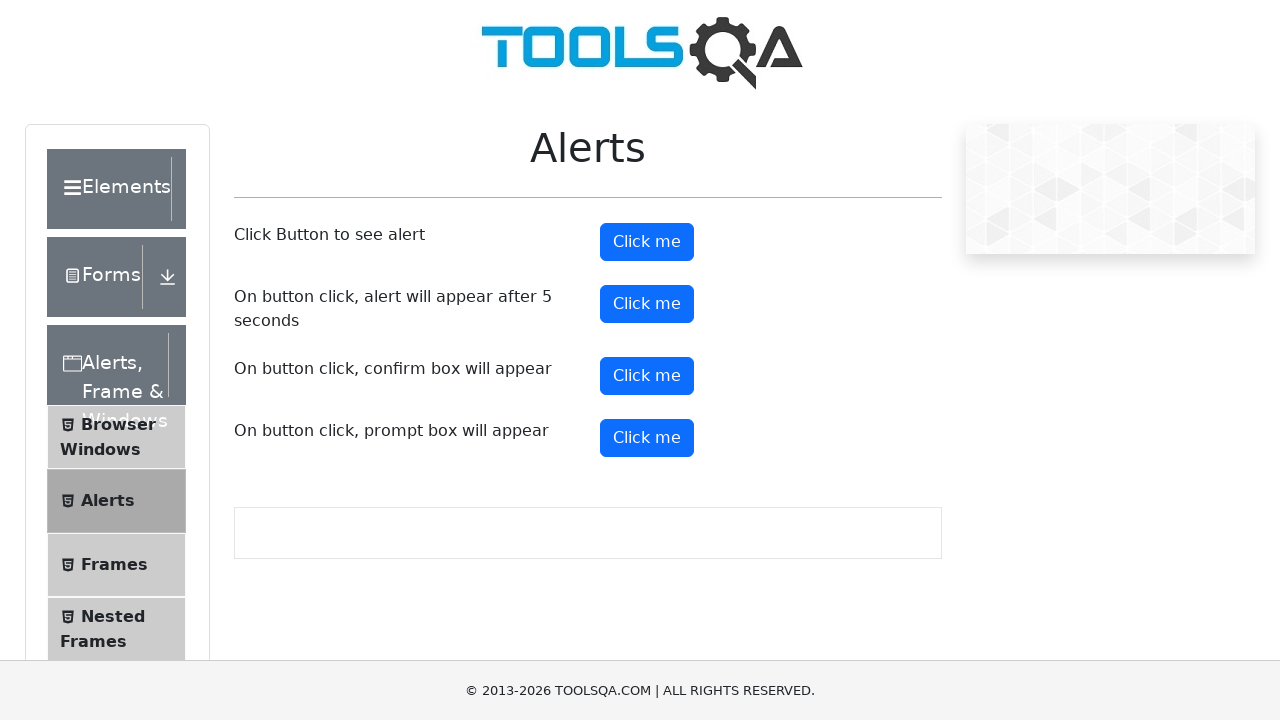

Clicked first alert button at (647, 242) on button#alertButton
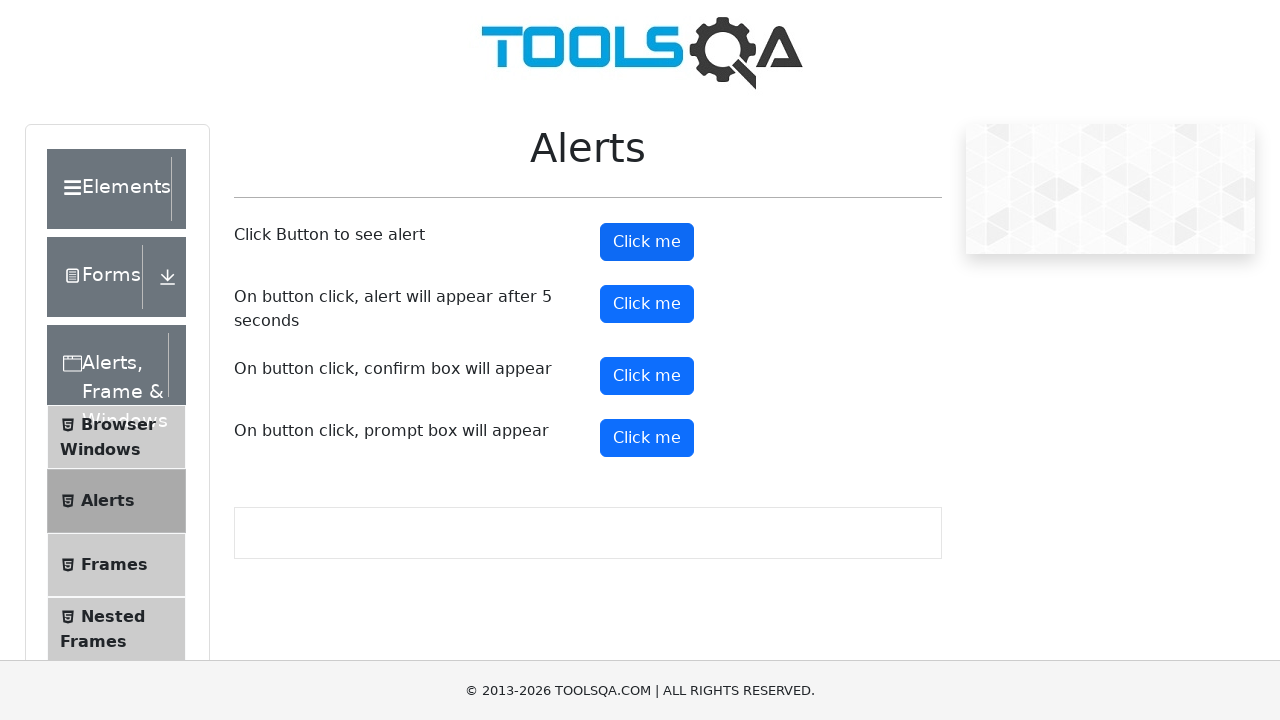

Alert dialog accepted
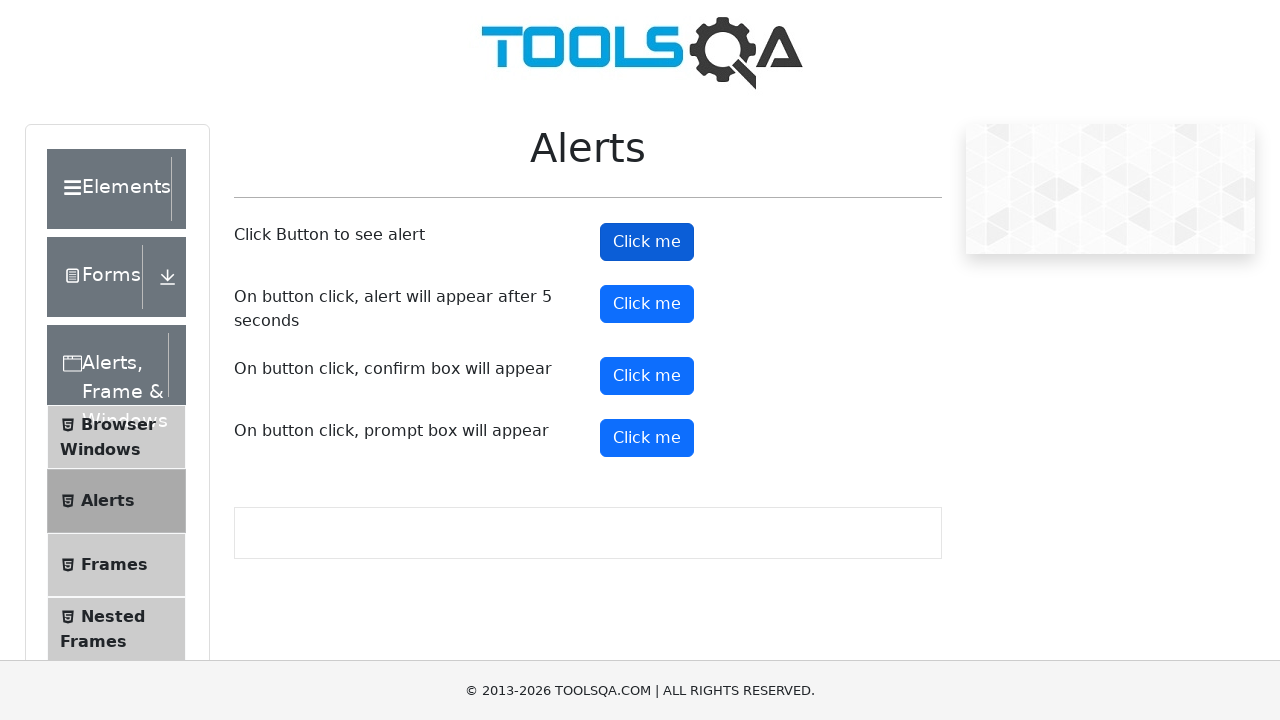

Clicked first alert button again at (647, 242) on button#alertButton
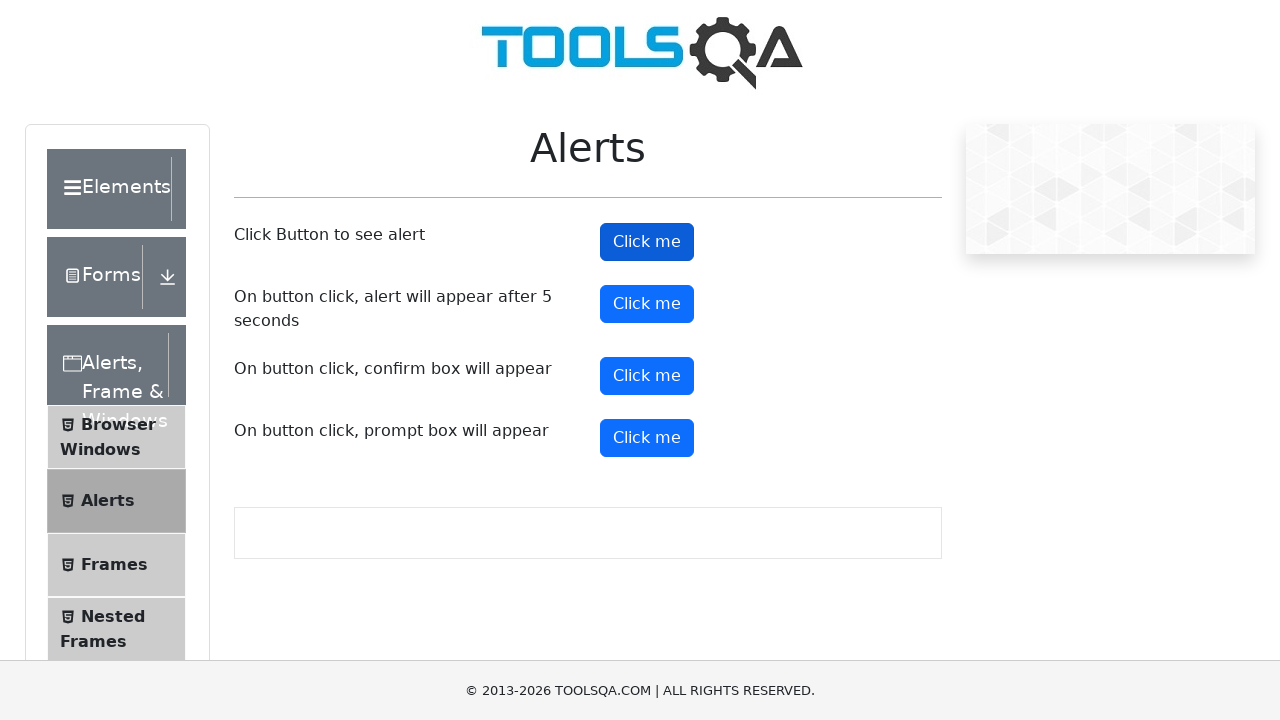

Alert dialog dismissed
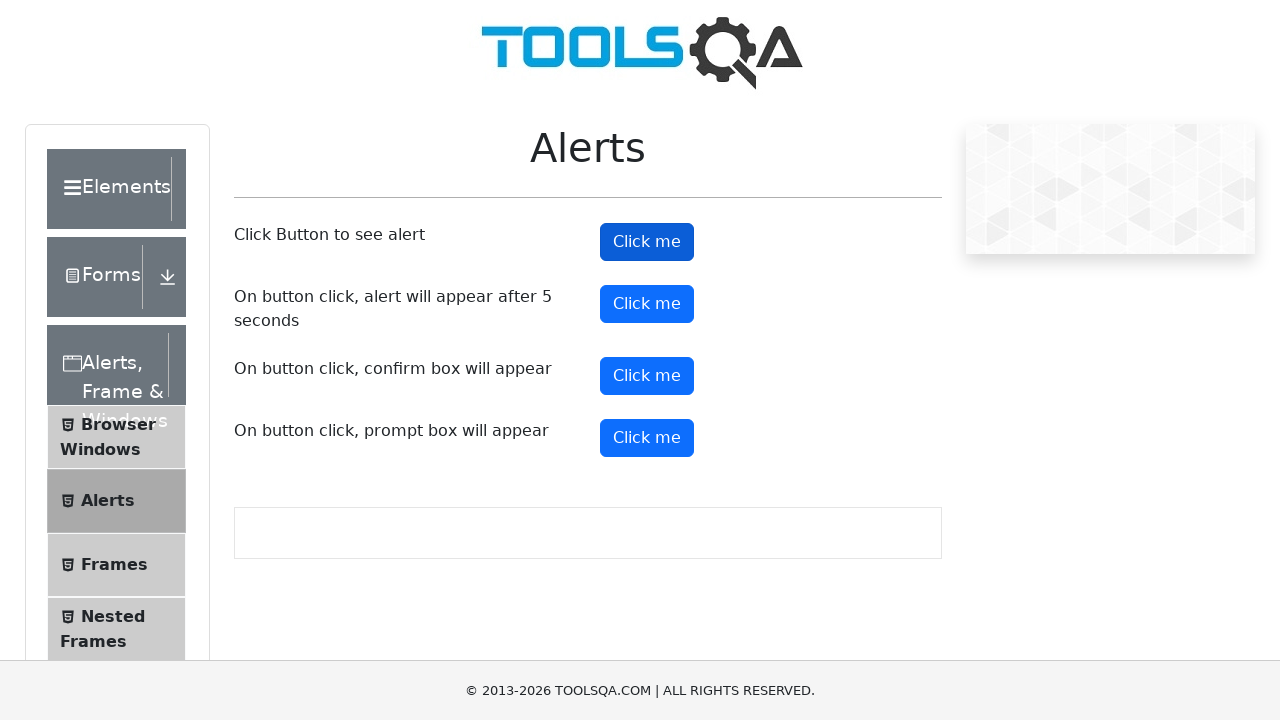

Clicked first alert button third time at (647, 242) on button#alertButton
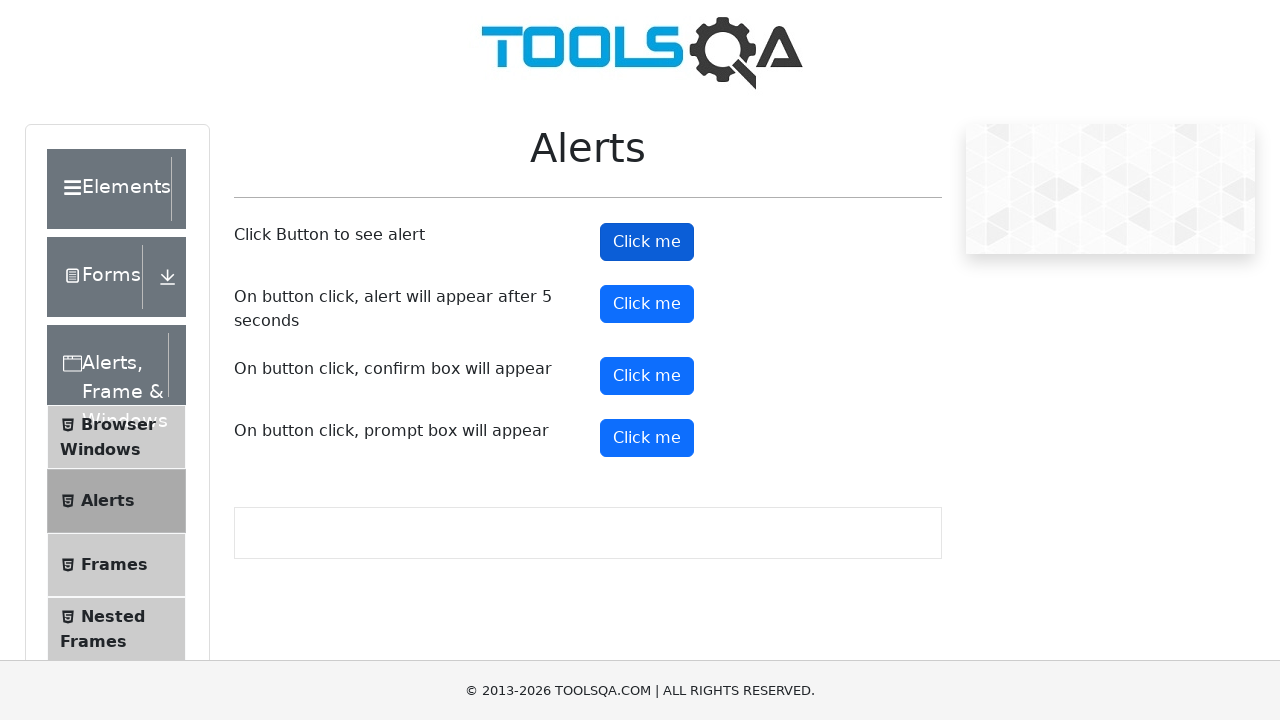

Alert dialog message printed and dismissed
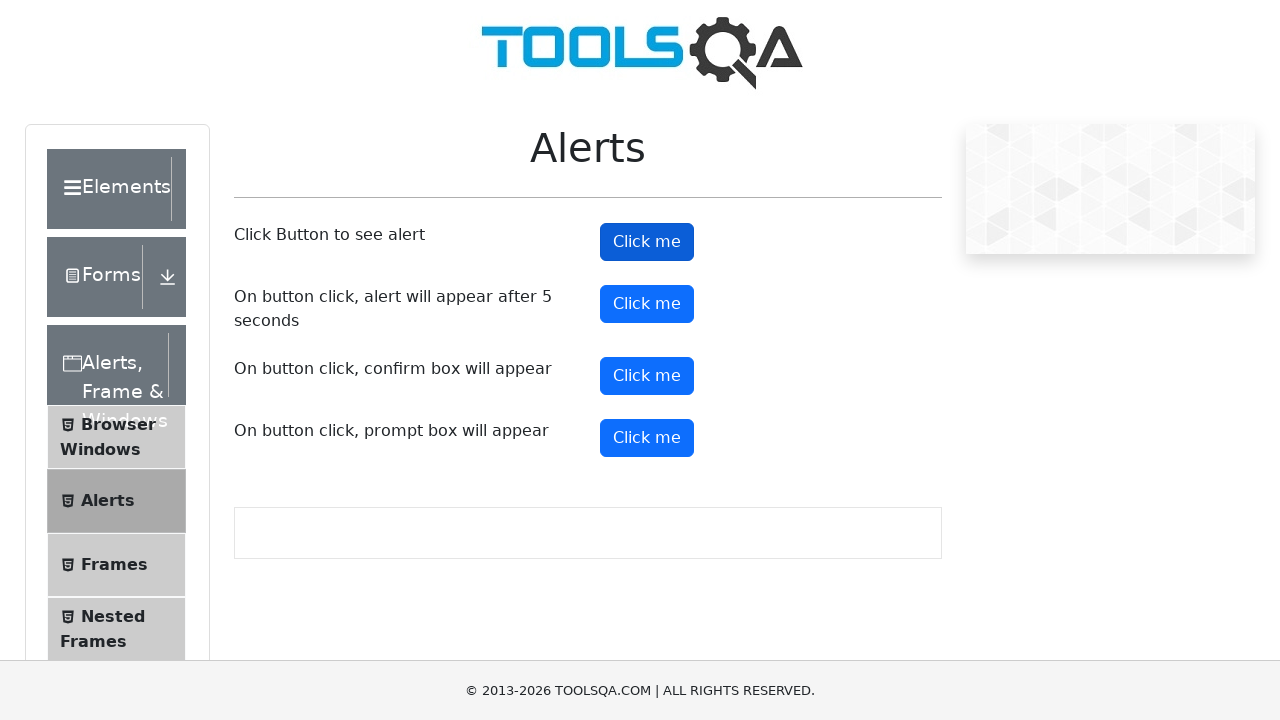

Clicked prompt button at (647, 438) on button#promtButton
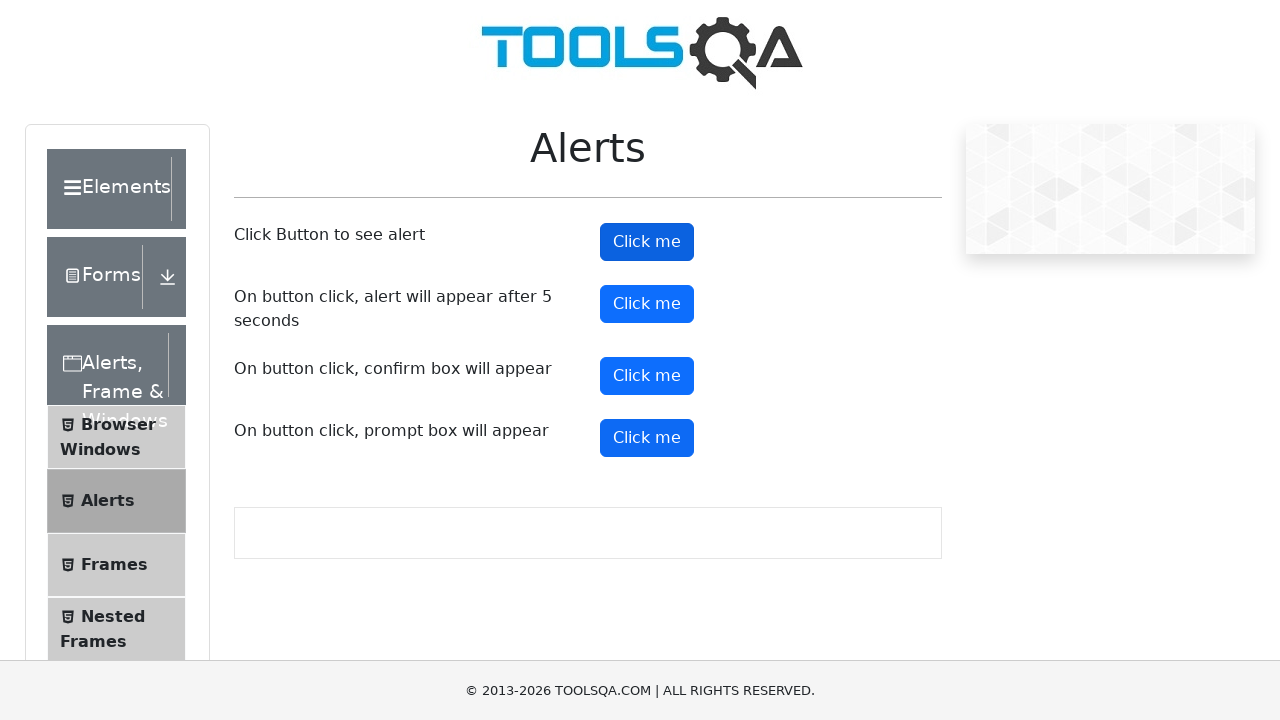

Prompt dialog handled with text 'This is mr. Ugur' entered and accepted
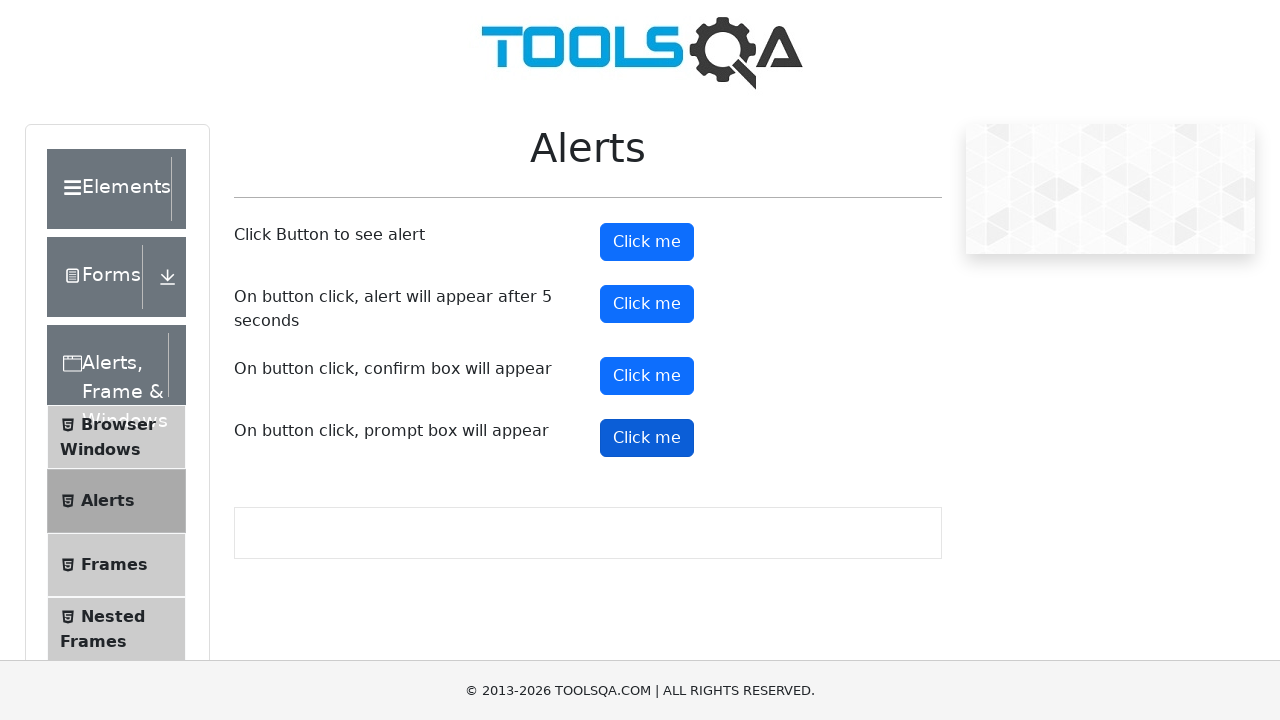

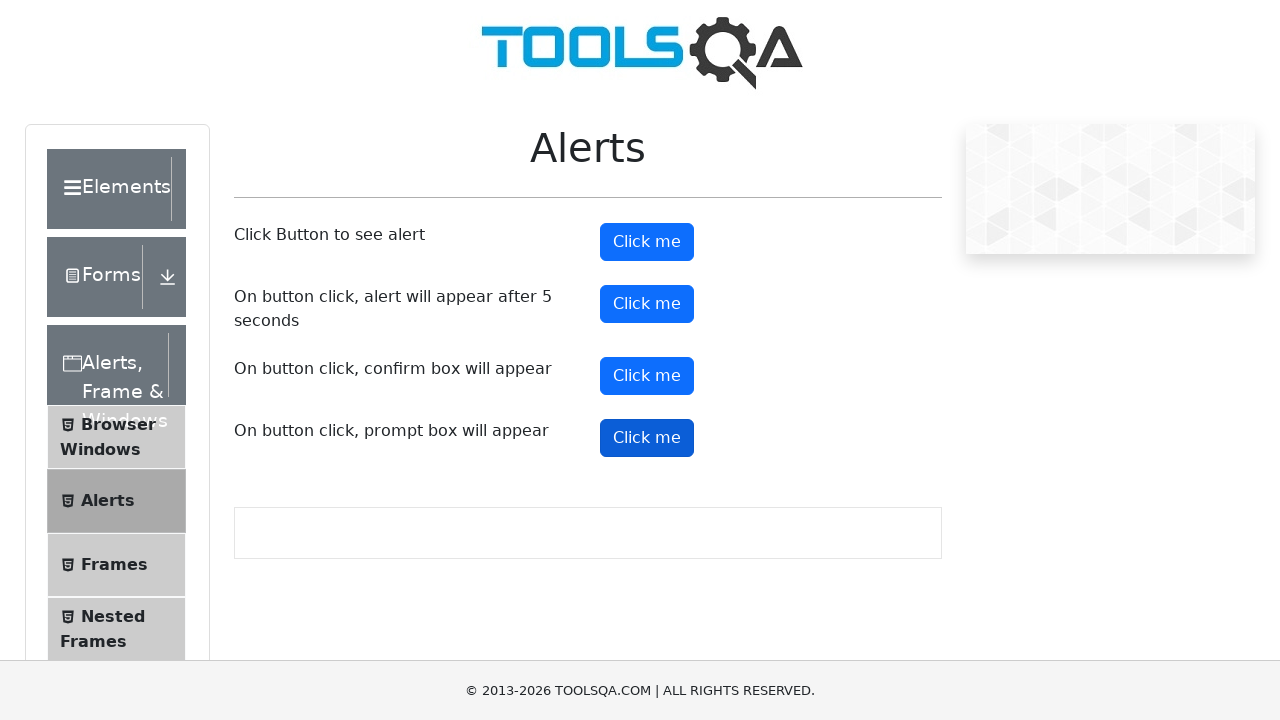